Tests scrolling dropdown by clicking on it and selecting Item 66

Starting URL: https://testautomationpractice.blogspot.com/

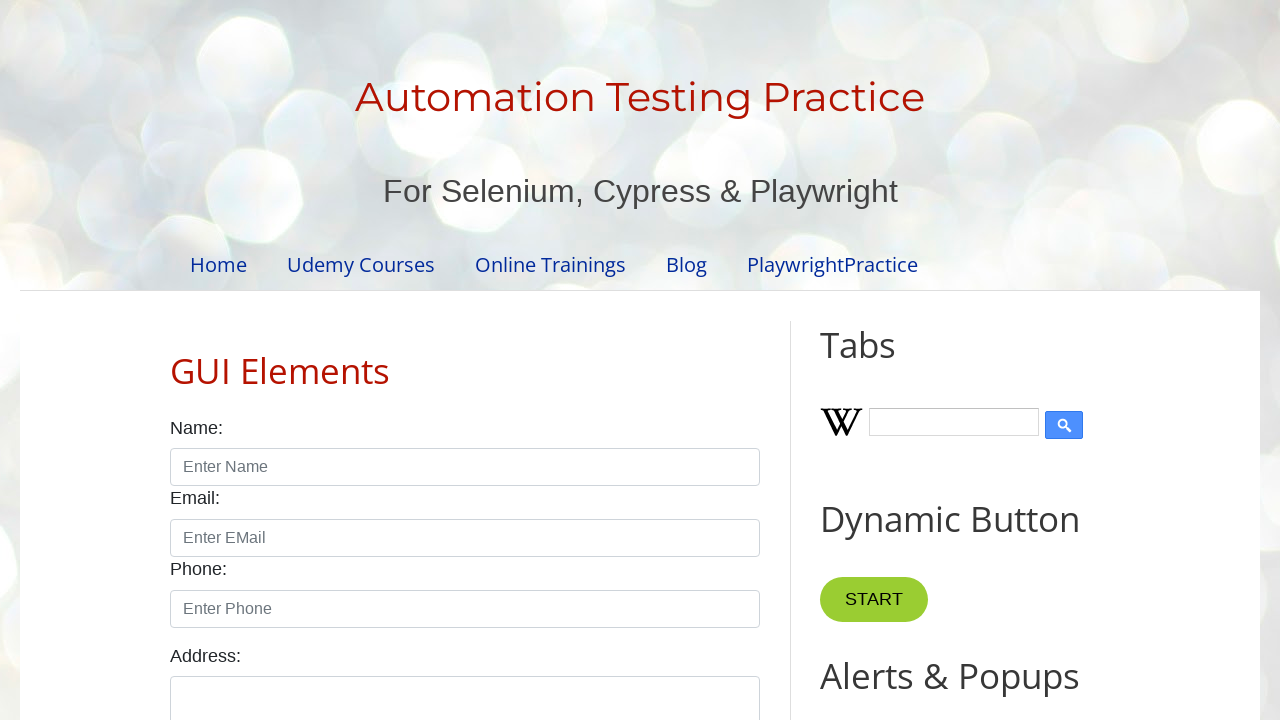

Clicked on combo box to open dropdown at (920, 360) on input#comboBox
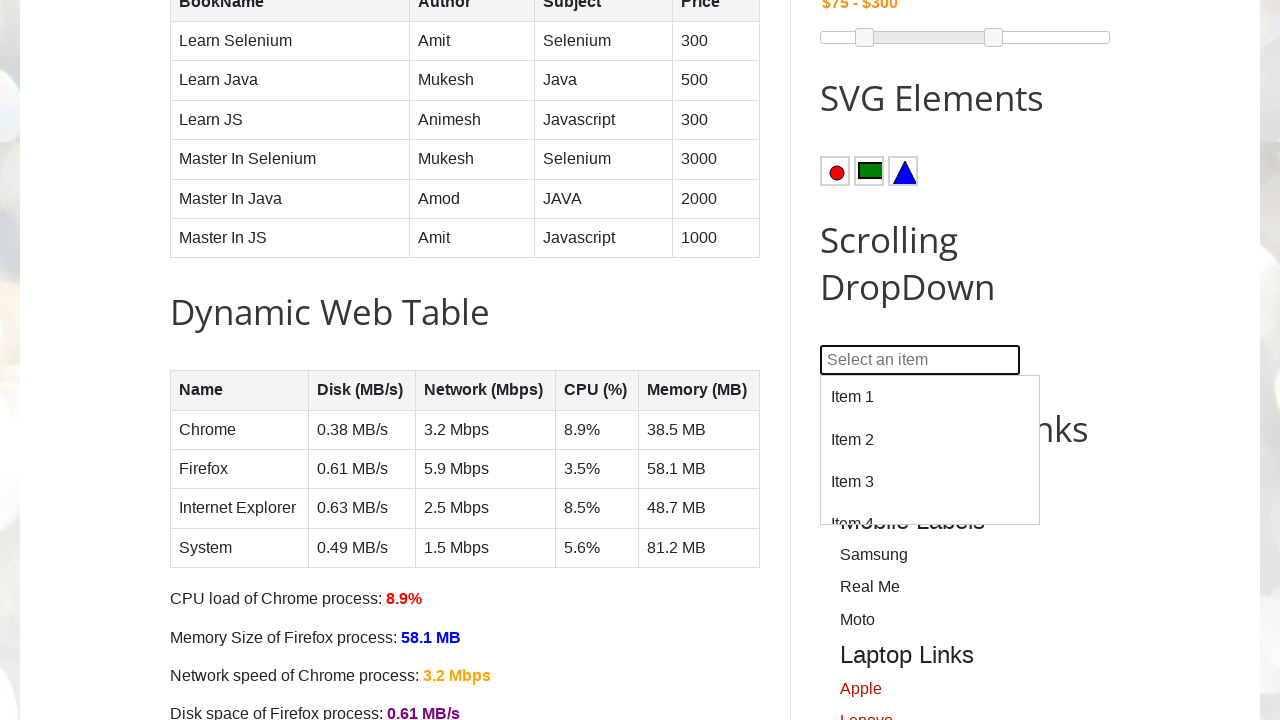

Selected Item 66 from the scrolling dropdown at (930, 450) on div#dropdown div:has-text('Item 66')
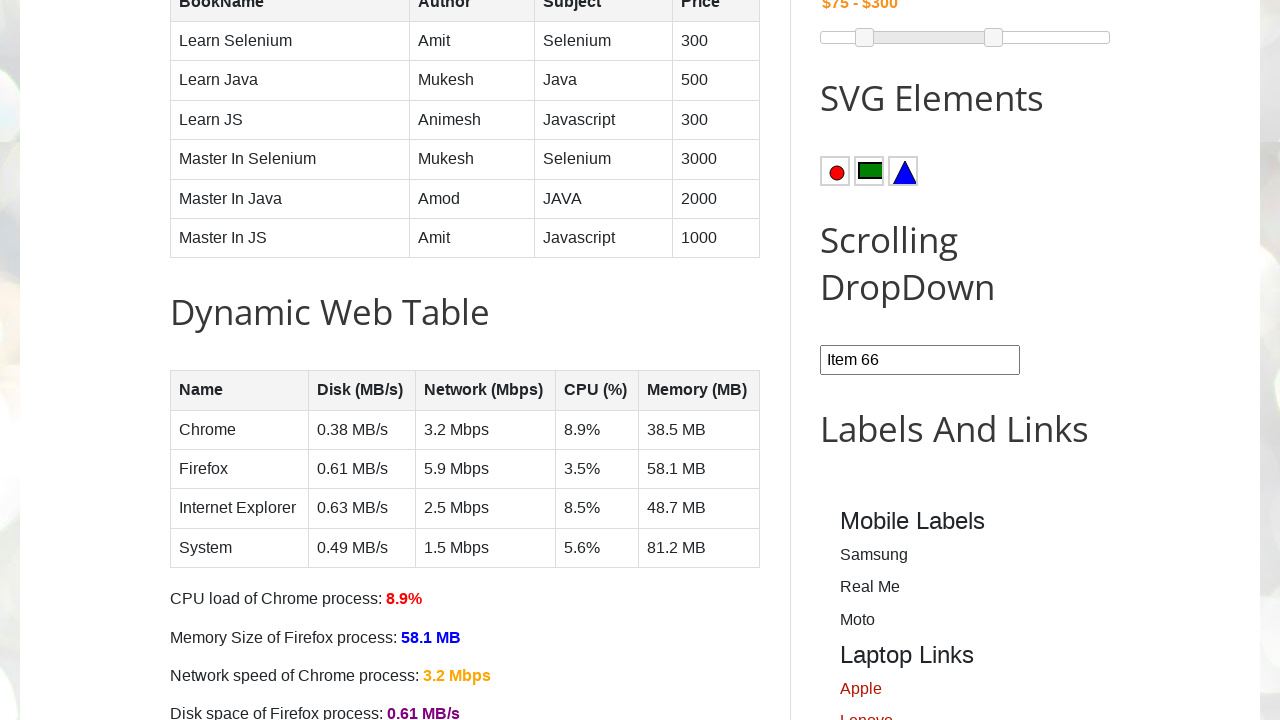

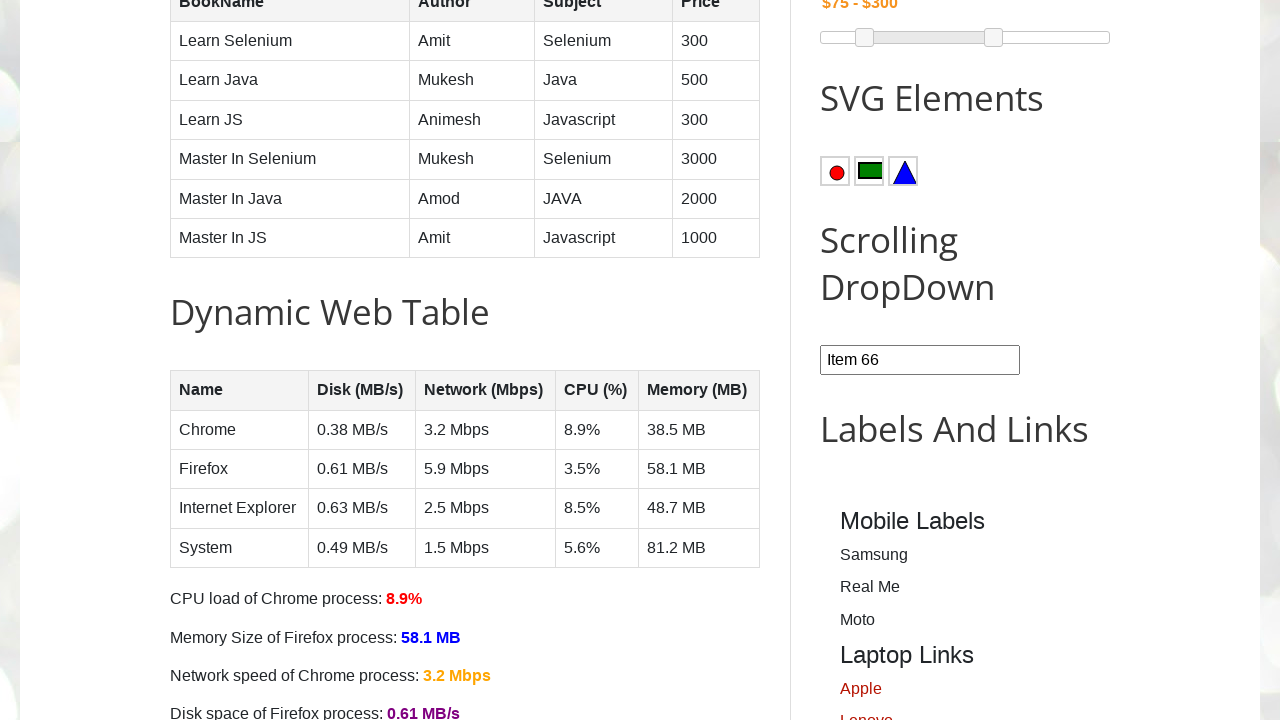